Tests dropdown selection functionality by selecting options using different methods (by index, value, and visible text)

Starting URL: http://the-internet.herokuapp.com/dropdown

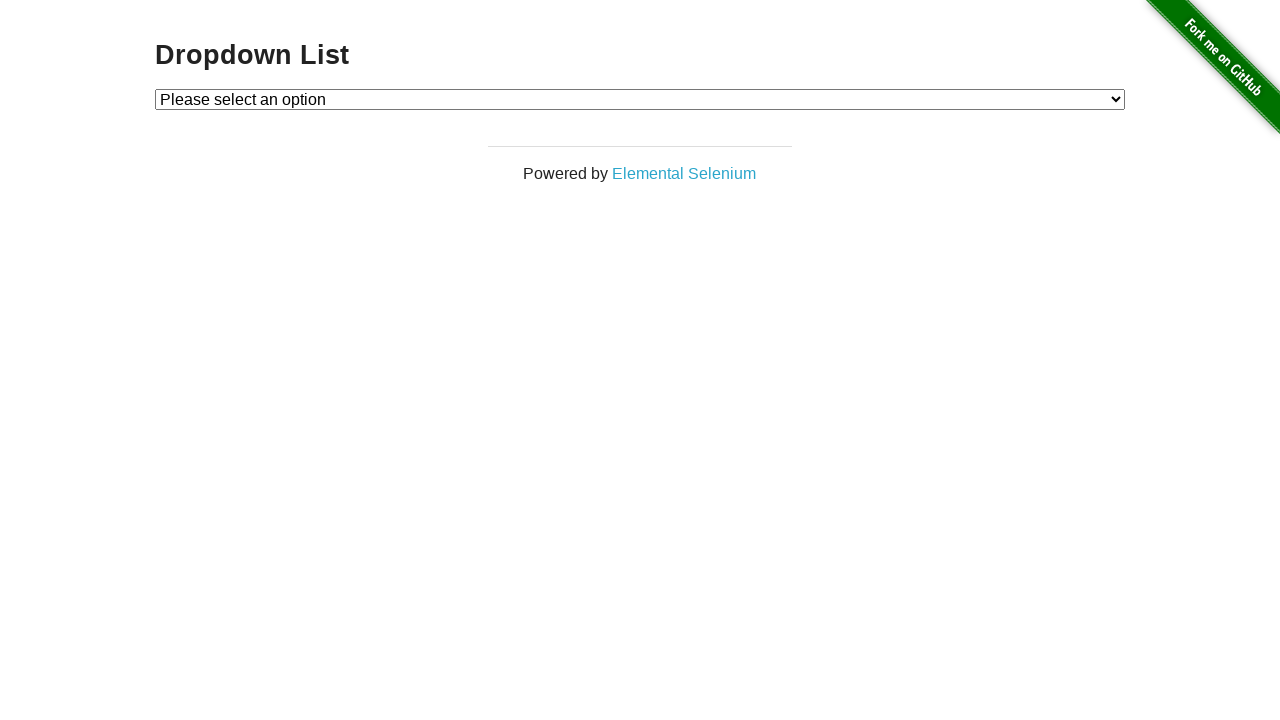

Located dropdown element with id 'dropdown'
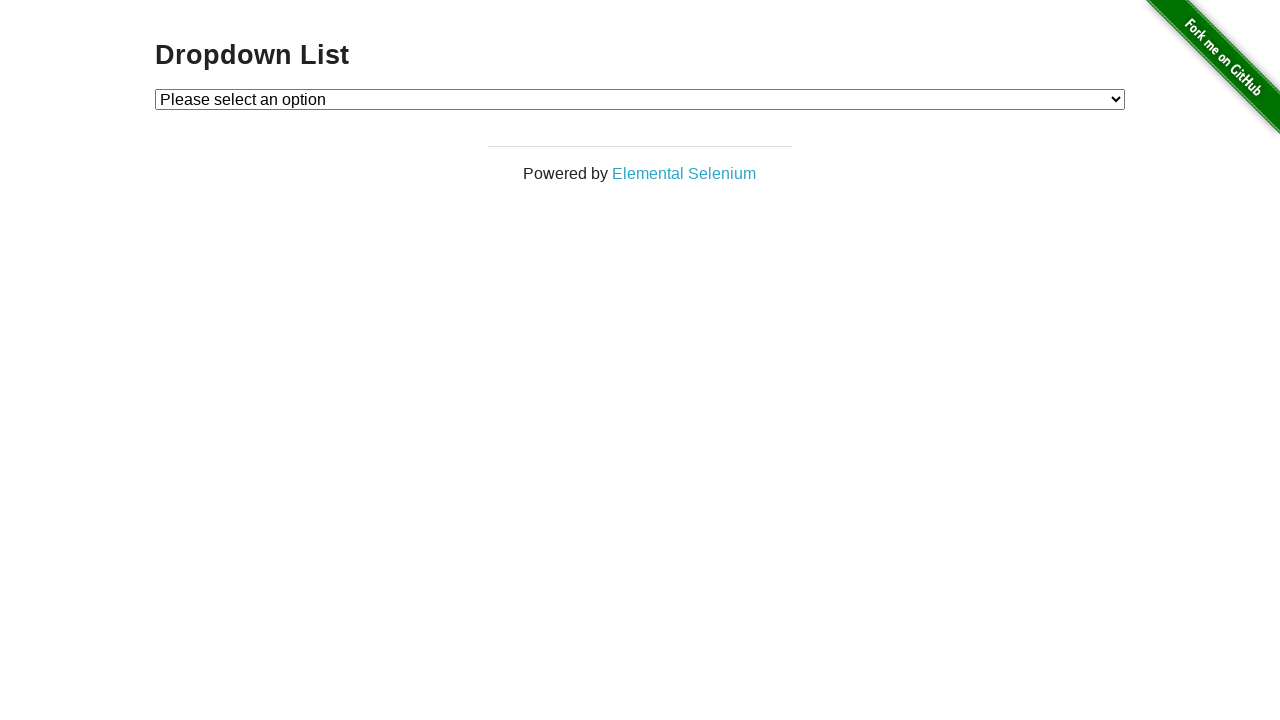

Selected dropdown option by index 1 on #dropdown
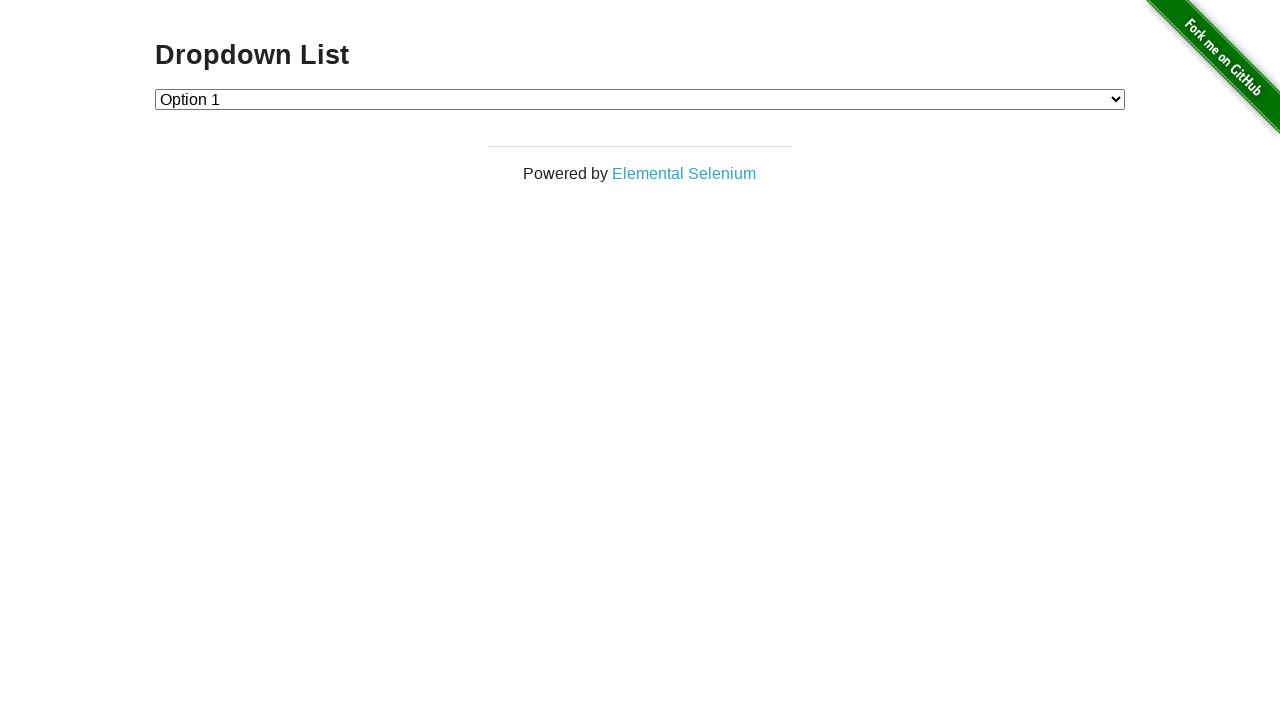

Selected dropdown option by value '2' on #dropdown
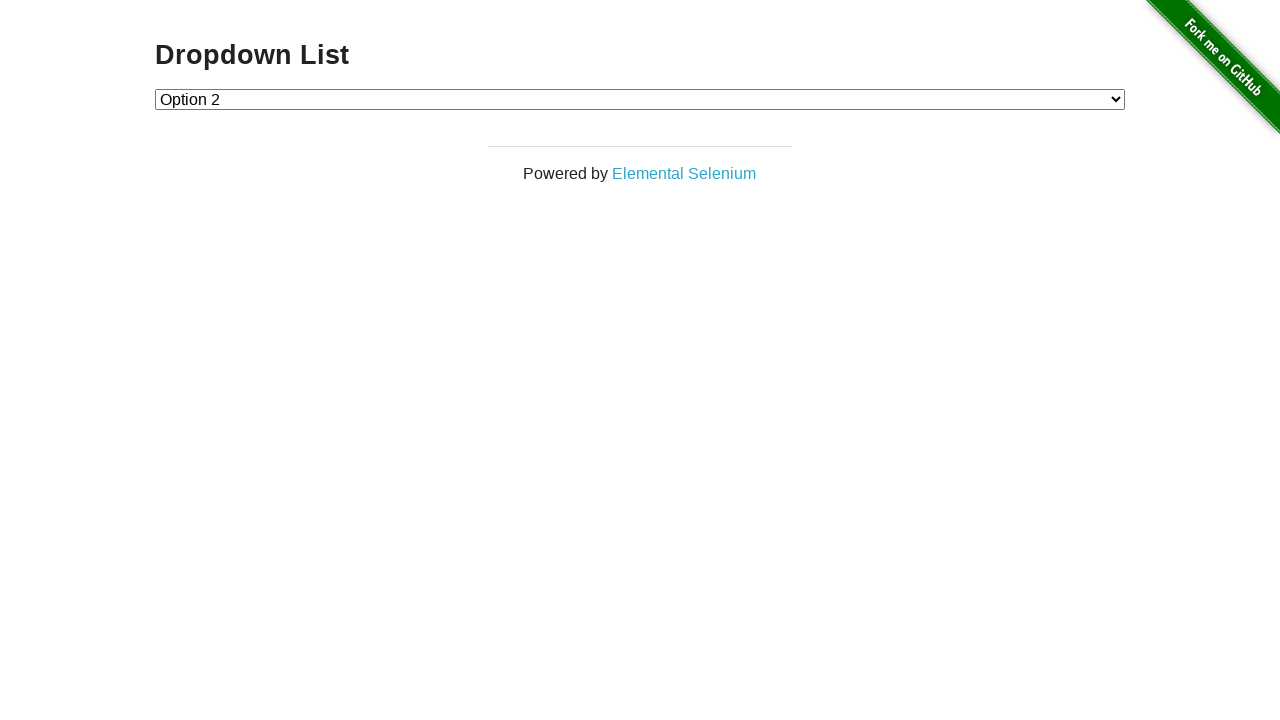

Selected dropdown option by visible text 'Option 1' on #dropdown
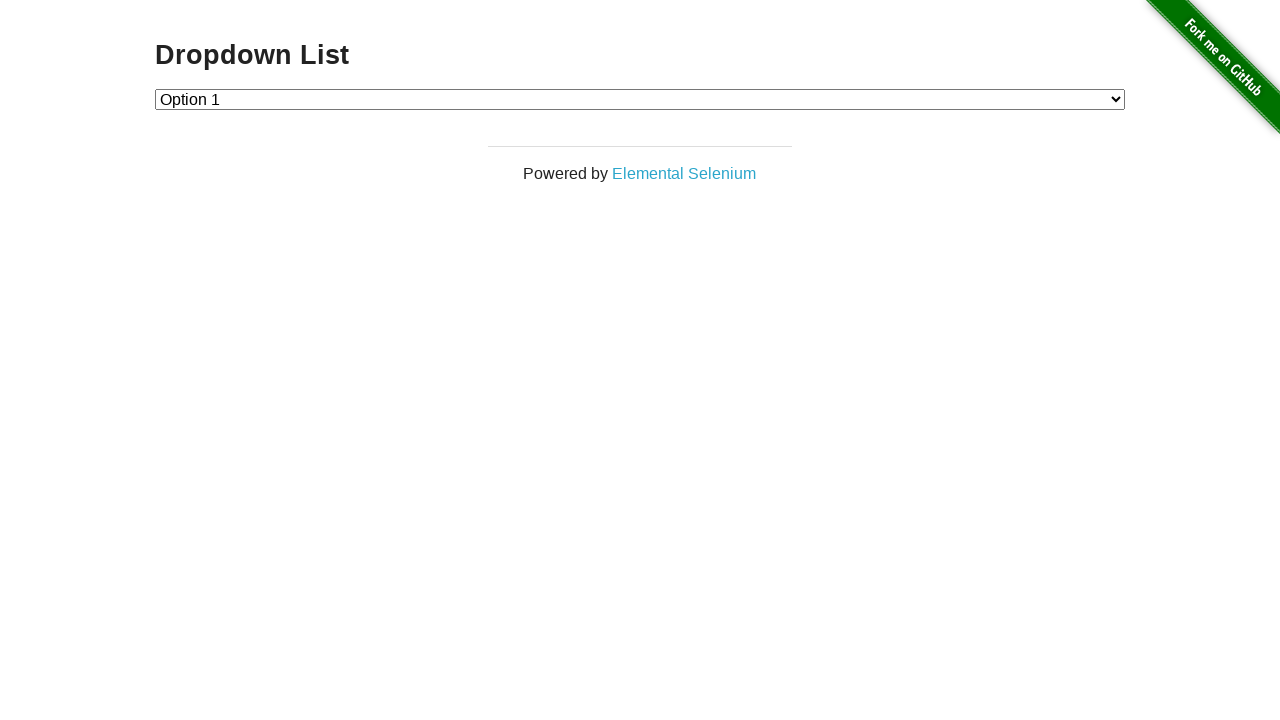

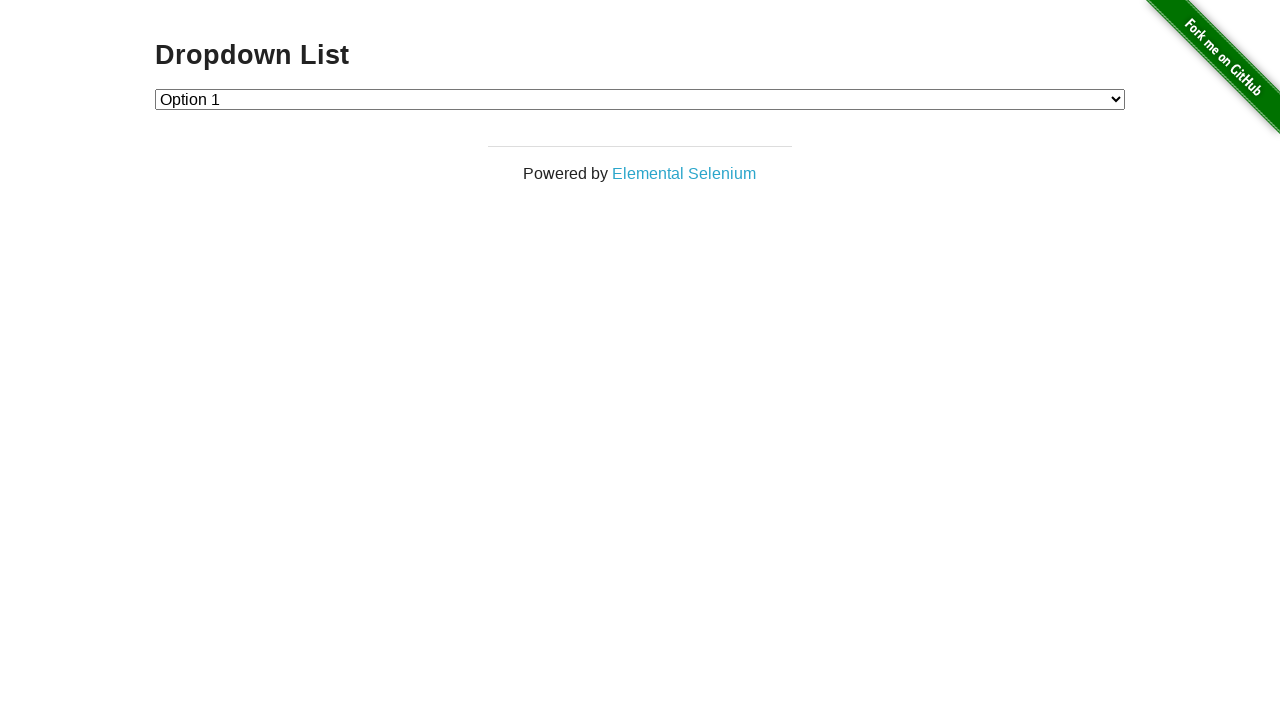